Tests checkbox interaction by clicking all checkbox elements within a specific div container on a tutorial page. Uses a loop to find and click checkboxes until no more are found.

Starting URL: http://www.tizag.com/htmlT/htmlcheckboxes.php

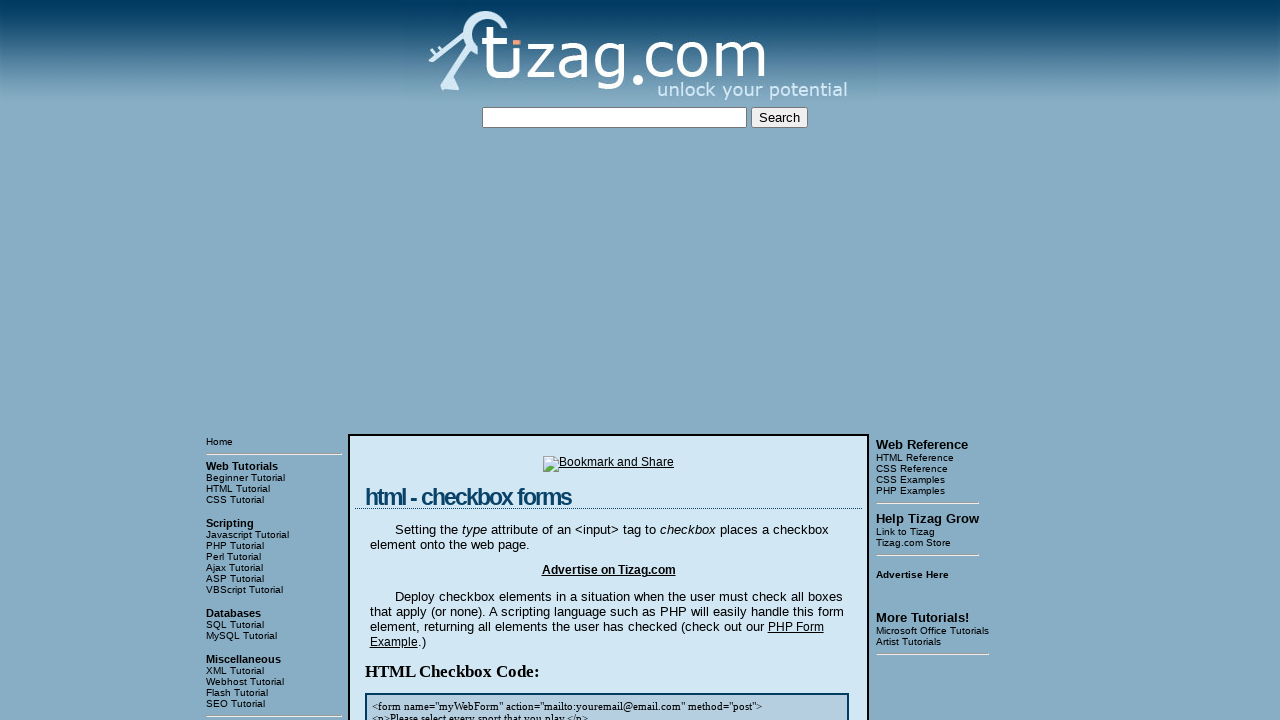

Waited for first checkbox element to load in div[4]
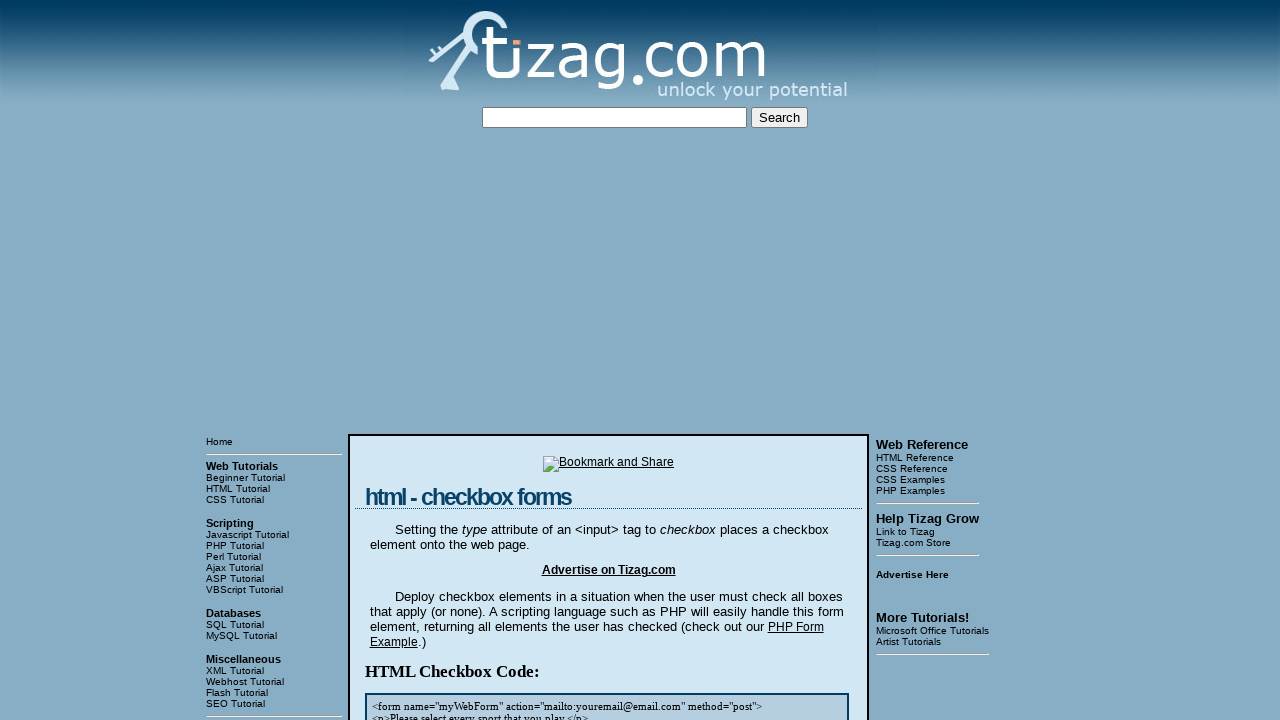

Clicked checkbox 1 in div[4] at (422, 360) on xpath=//div[4]/input[1]
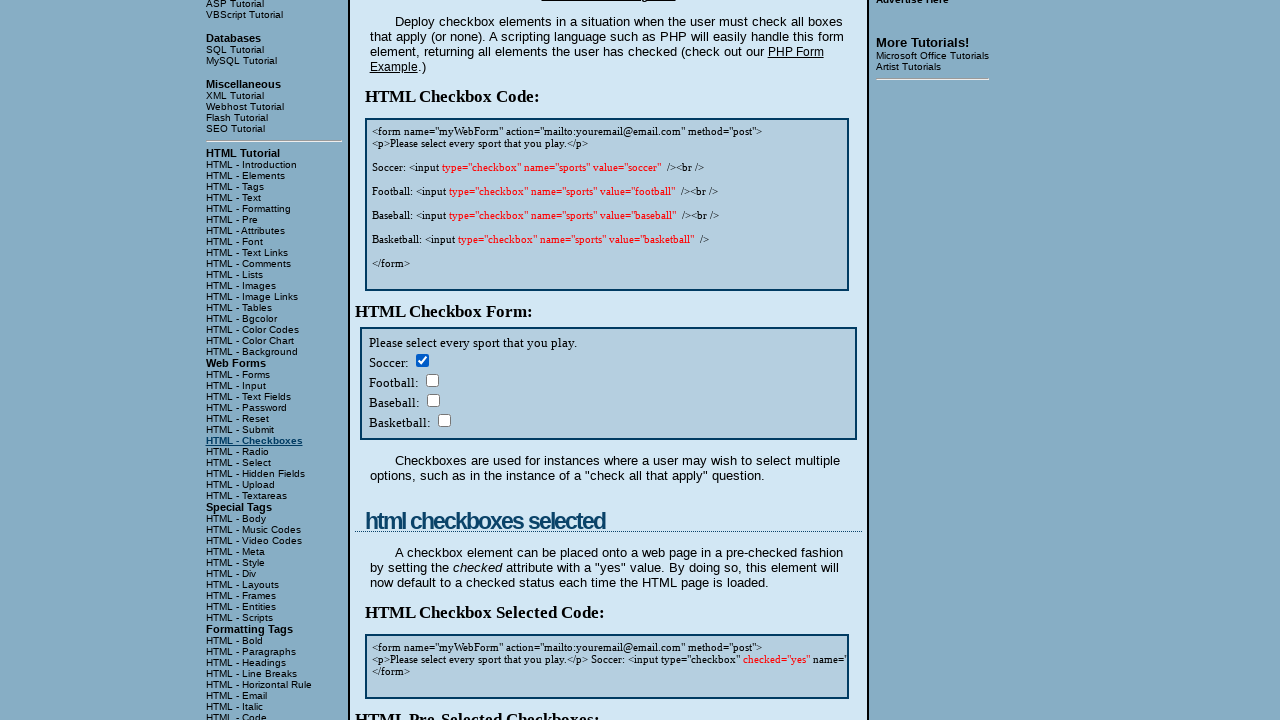

Clicked checkbox 2 in div[4] at (432, 380) on xpath=//div[4]/input[2]
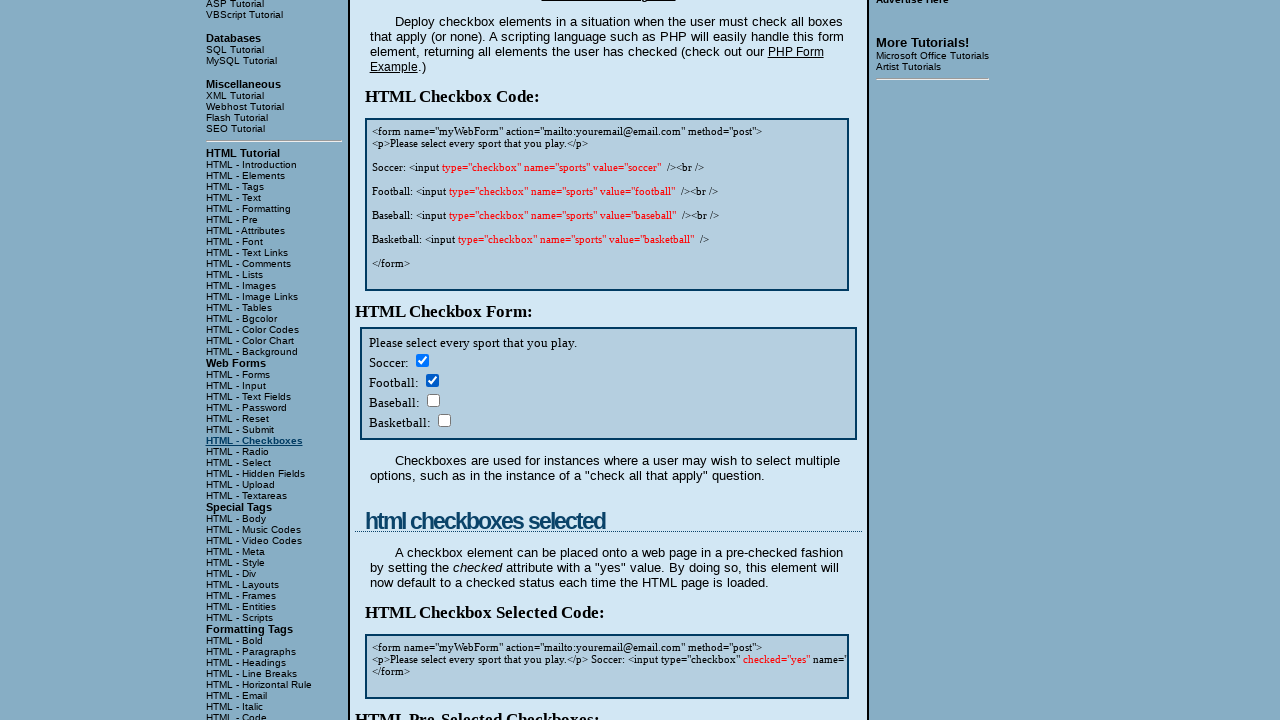

Clicked checkbox 3 in div[4] at (433, 400) on xpath=//div[4]/input[3]
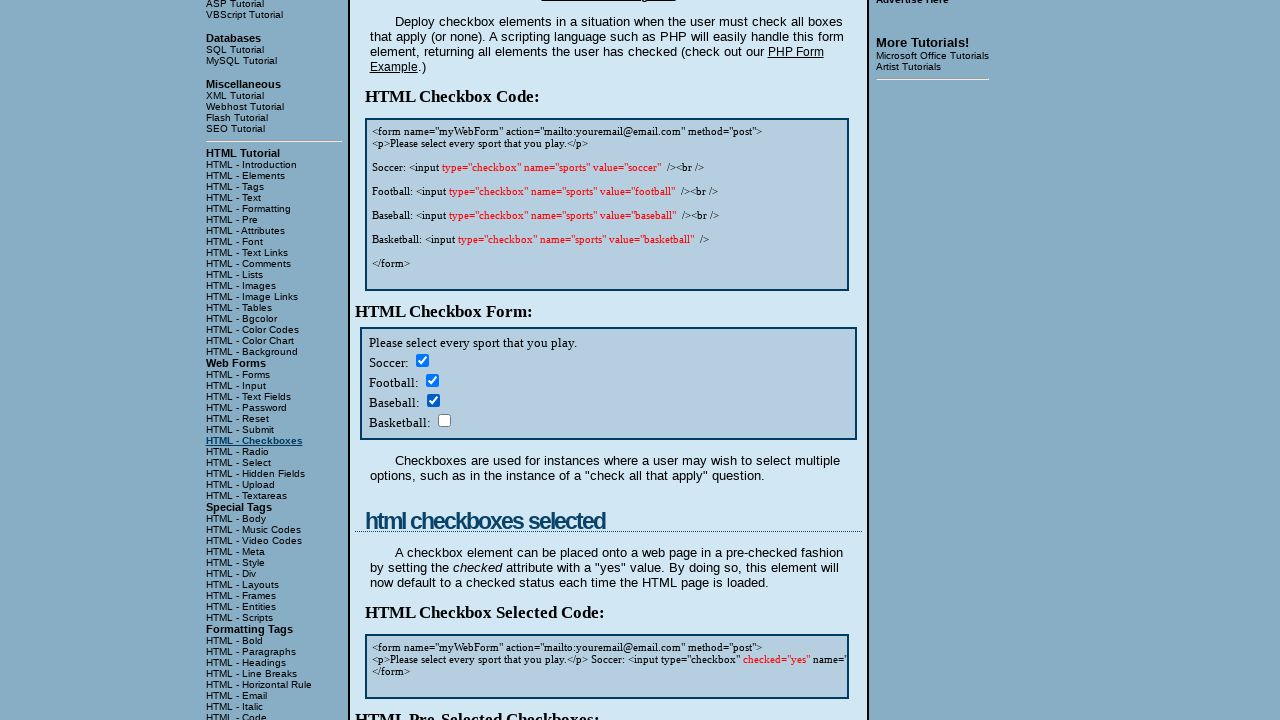

Clicked checkbox 4 in div[4] at (444, 420) on xpath=//div[4]/input[4]
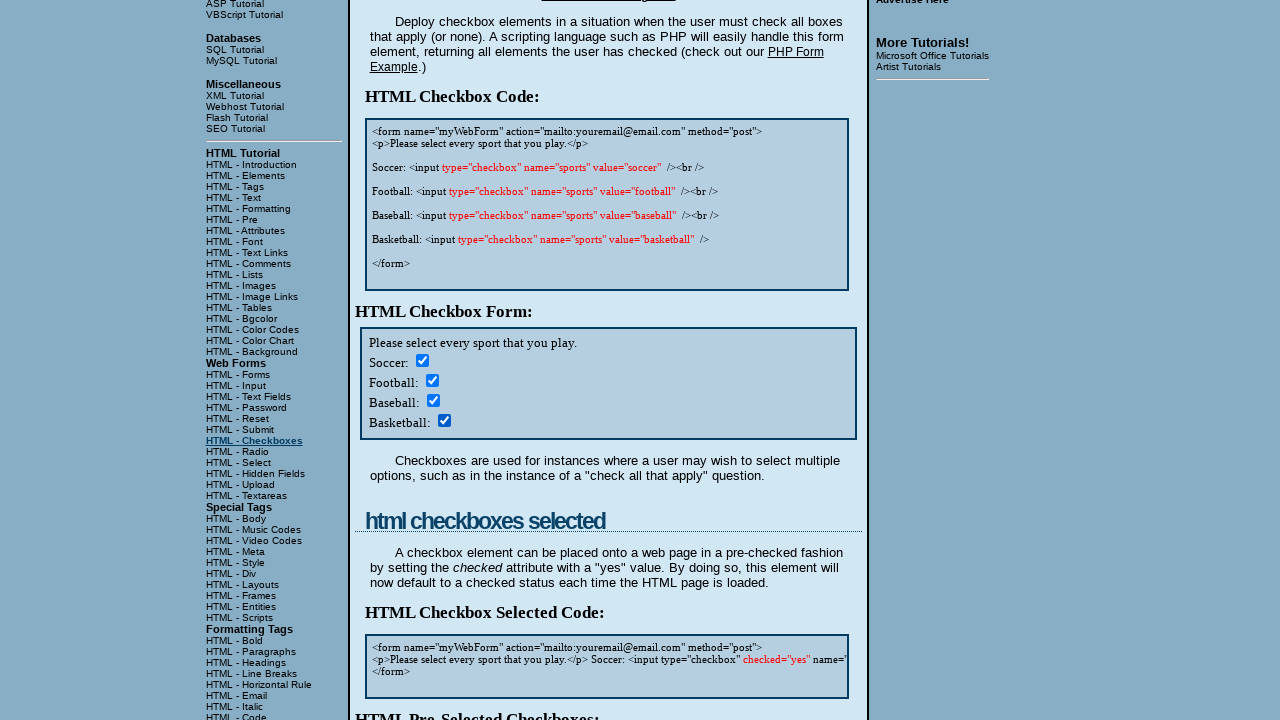

No more checkboxes found - loop complete
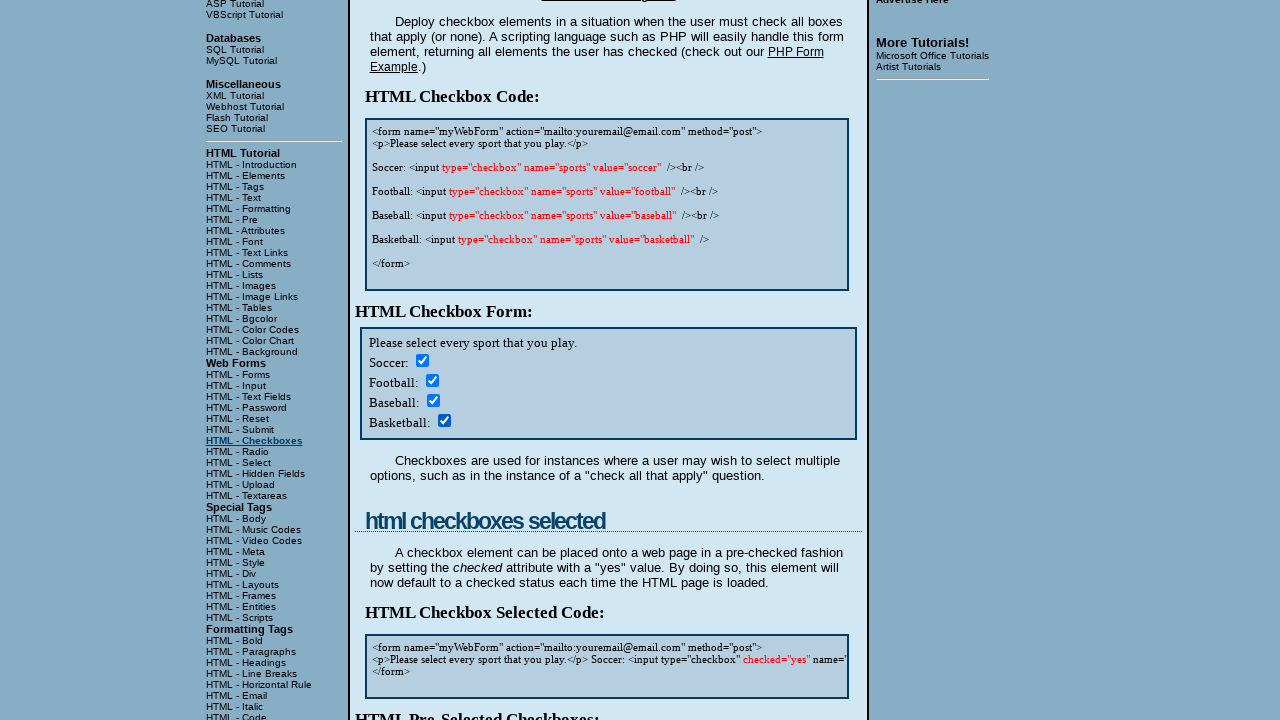

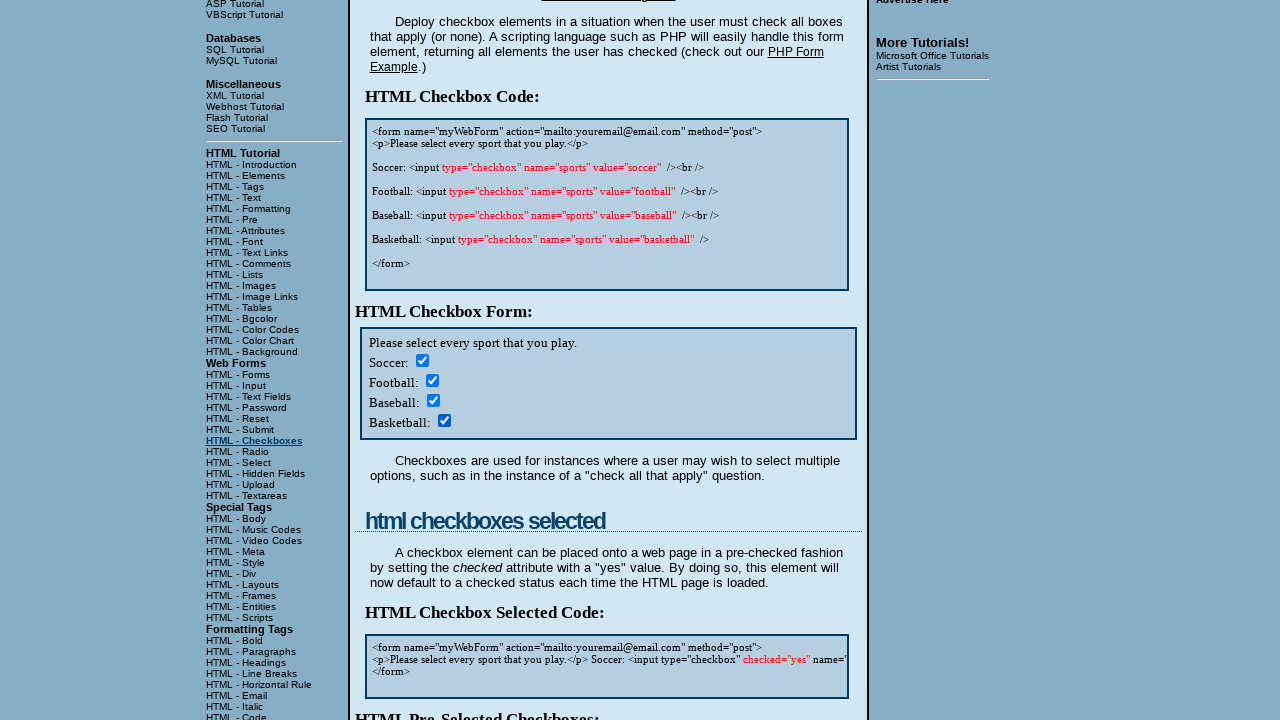